Tests the presence of logo and search functionality by verifying elements are displayed, entering a search query, and clicking the search button

Starting URL: https://naveenautomationlabs.com/opencart/index.php?route=account/login

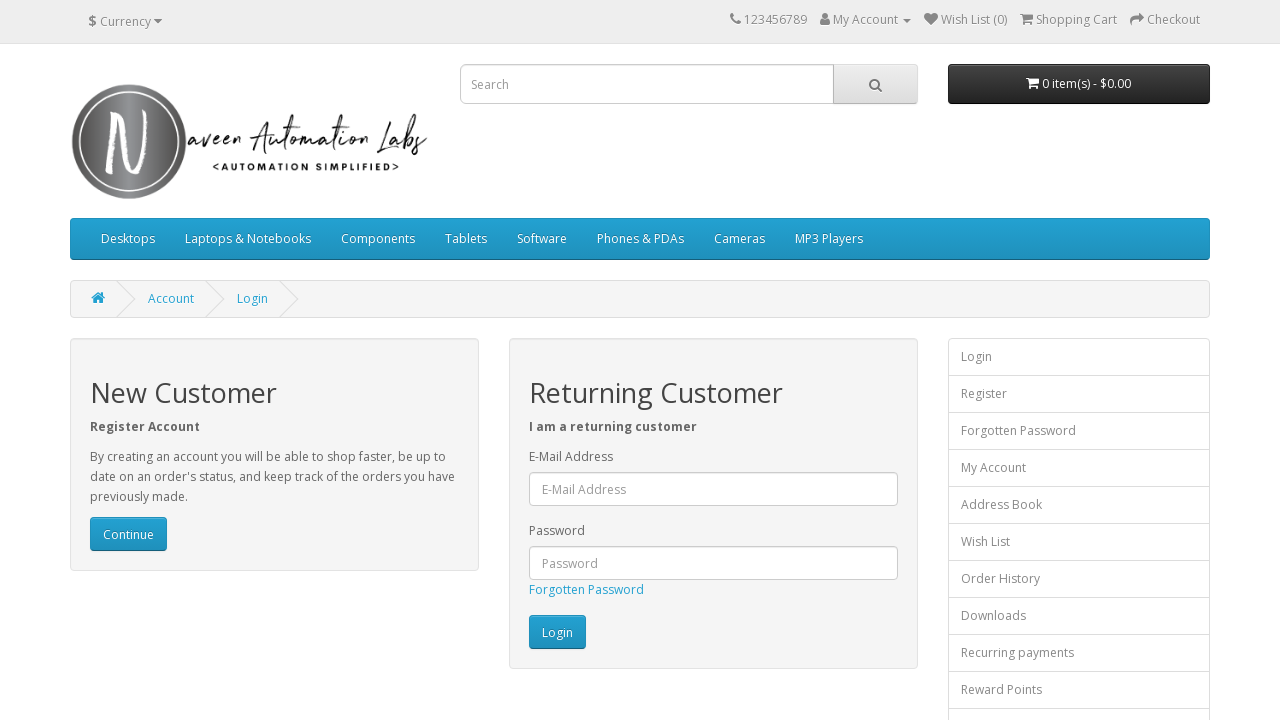

Logo element is visible
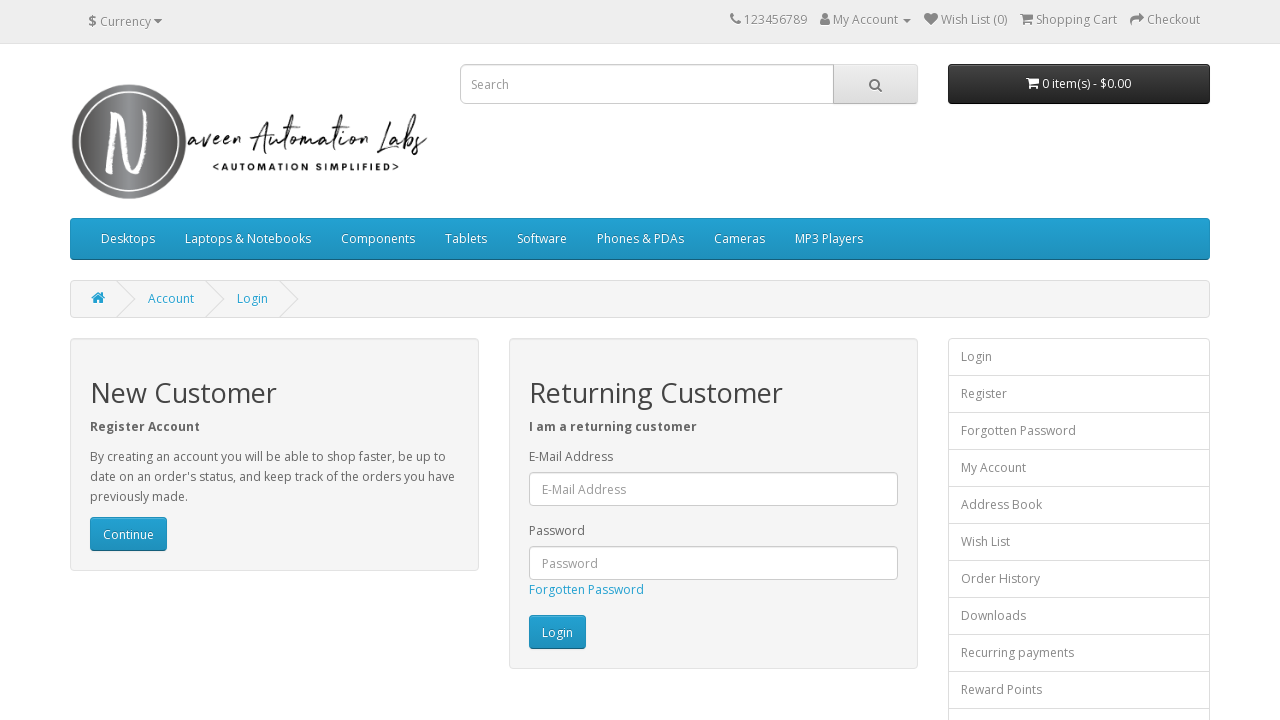

Search box element is visible
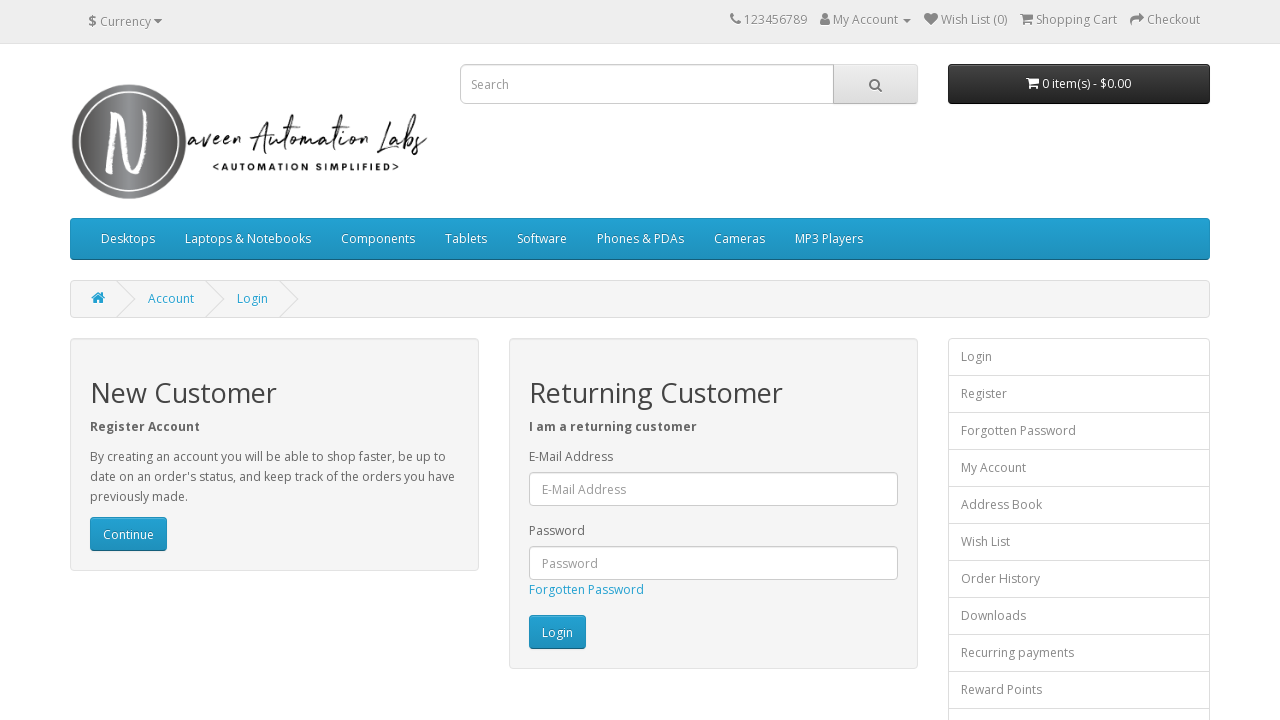

Entered 'macbook' in search box on input[name='search']
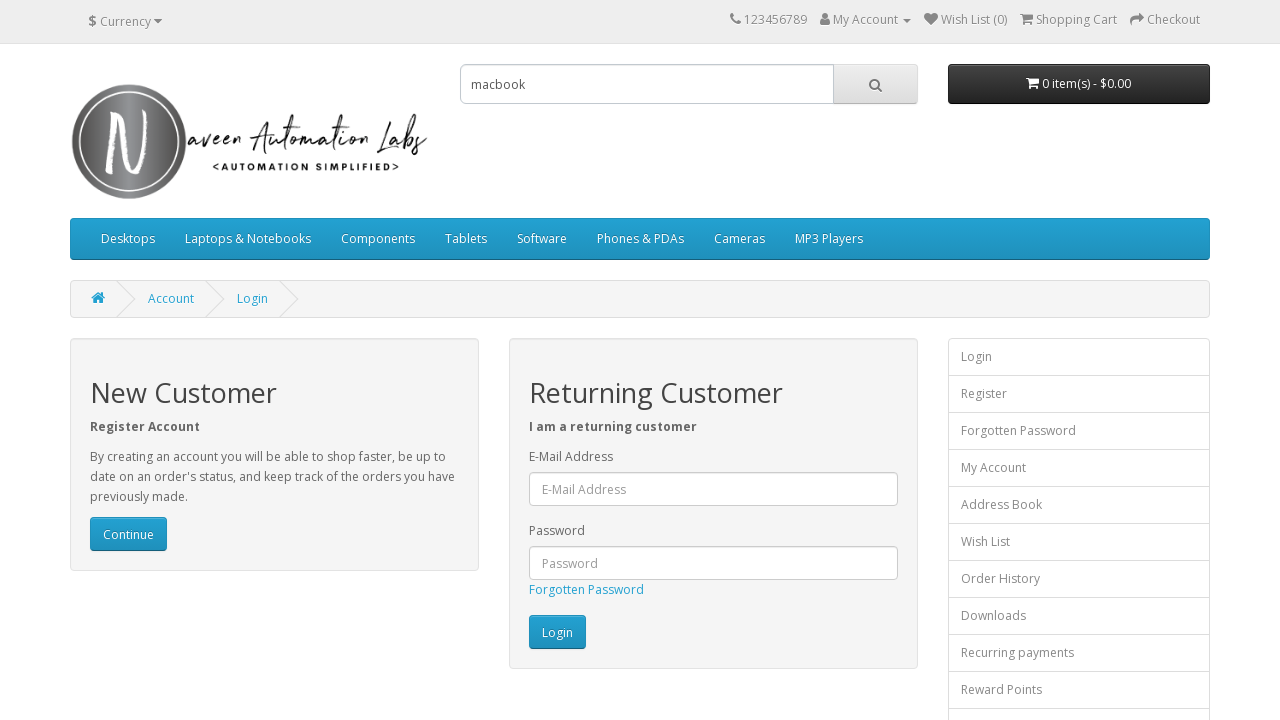

Clicked search button to perform search at (875, 84) on .btn-default
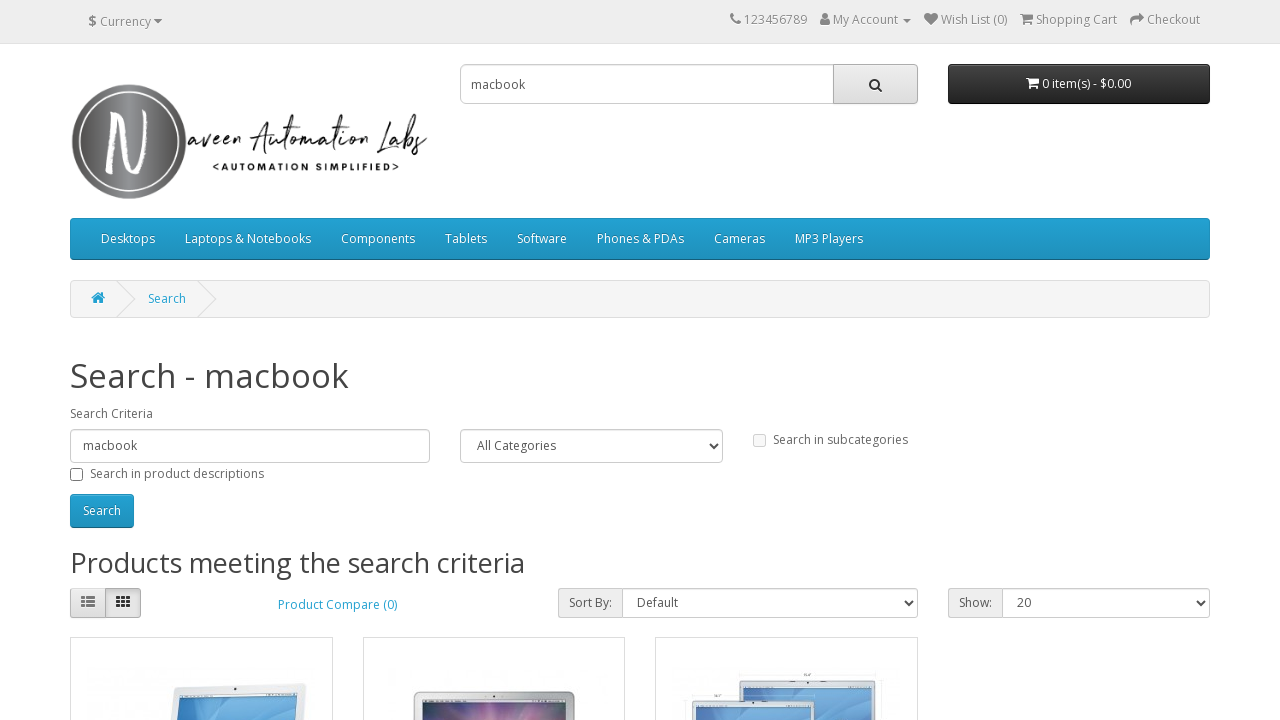

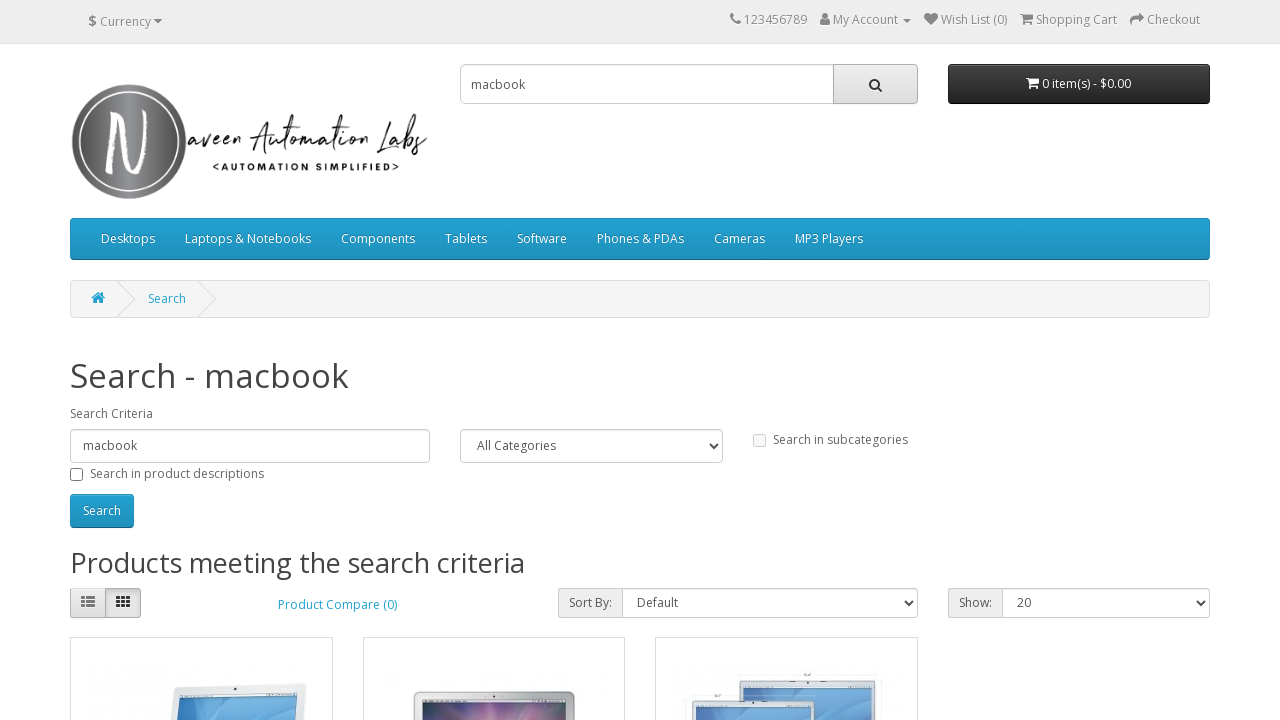